Tests hover functionality by hovering over an element and clicking on a revealed option

Starting URL: https://grotechminds.com/hoverover/

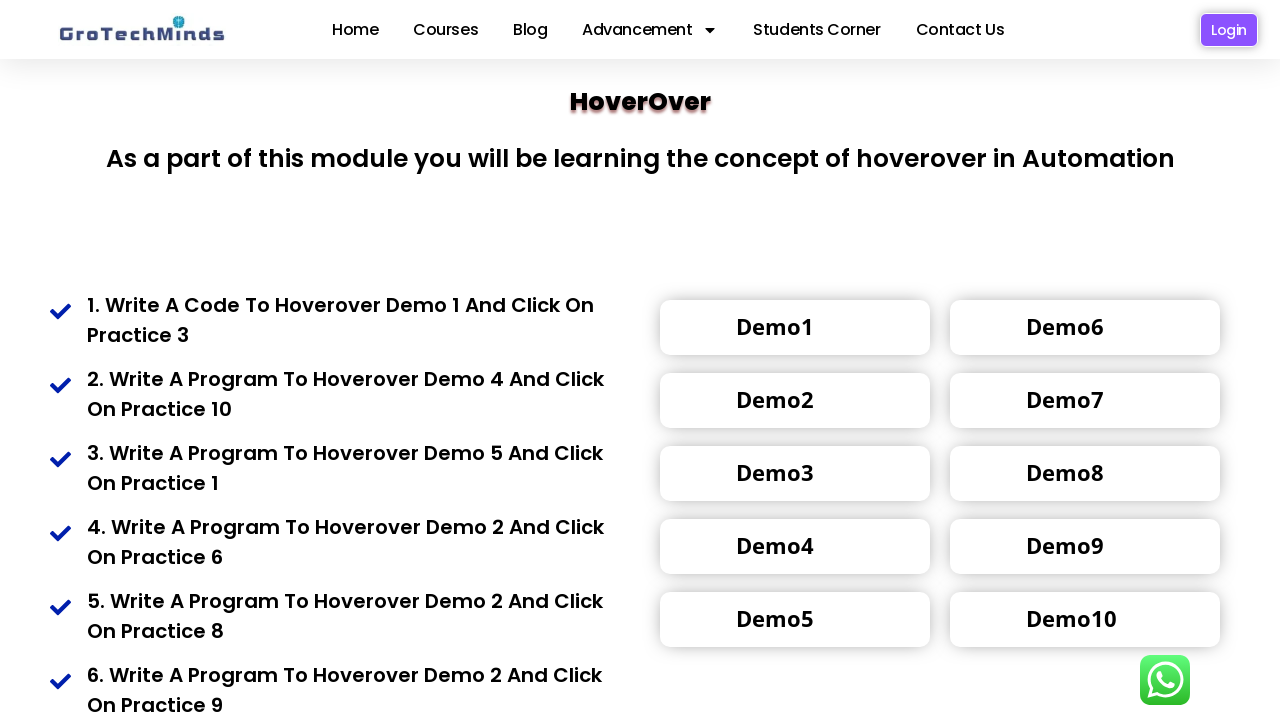

Located the hover target element with class 'toolrip4'
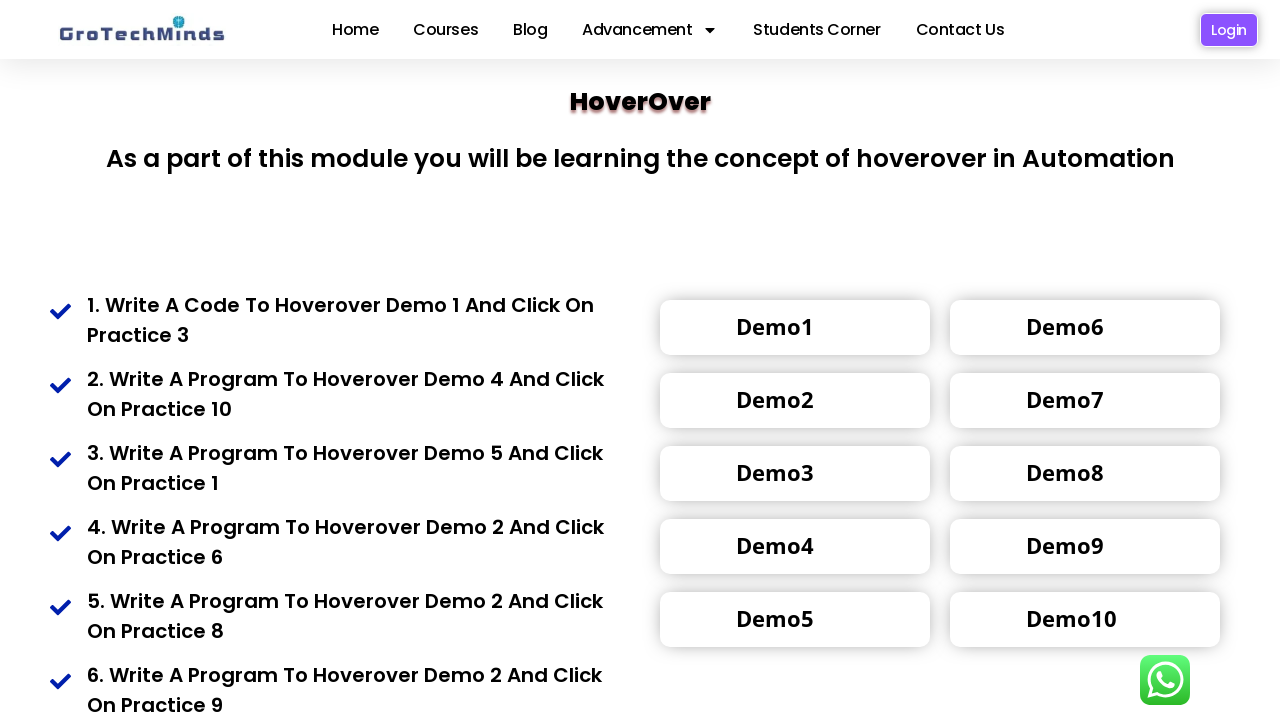

Hovered over the element to reveal hidden options at (775, 326) on (//div[@class = 'toolrip4'])[1]
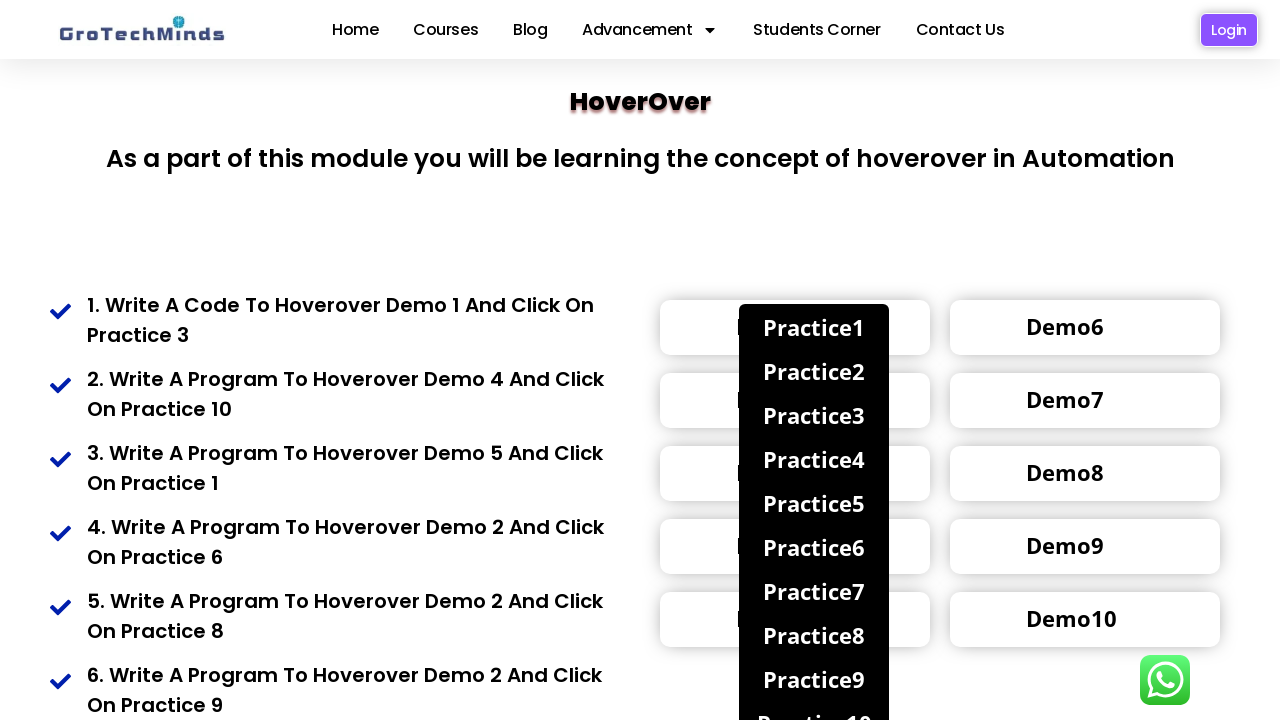

Clicked on the third revealed option after hovering at (814, 415) on (//div[@class = 'toolrip4']/span/div)[3]
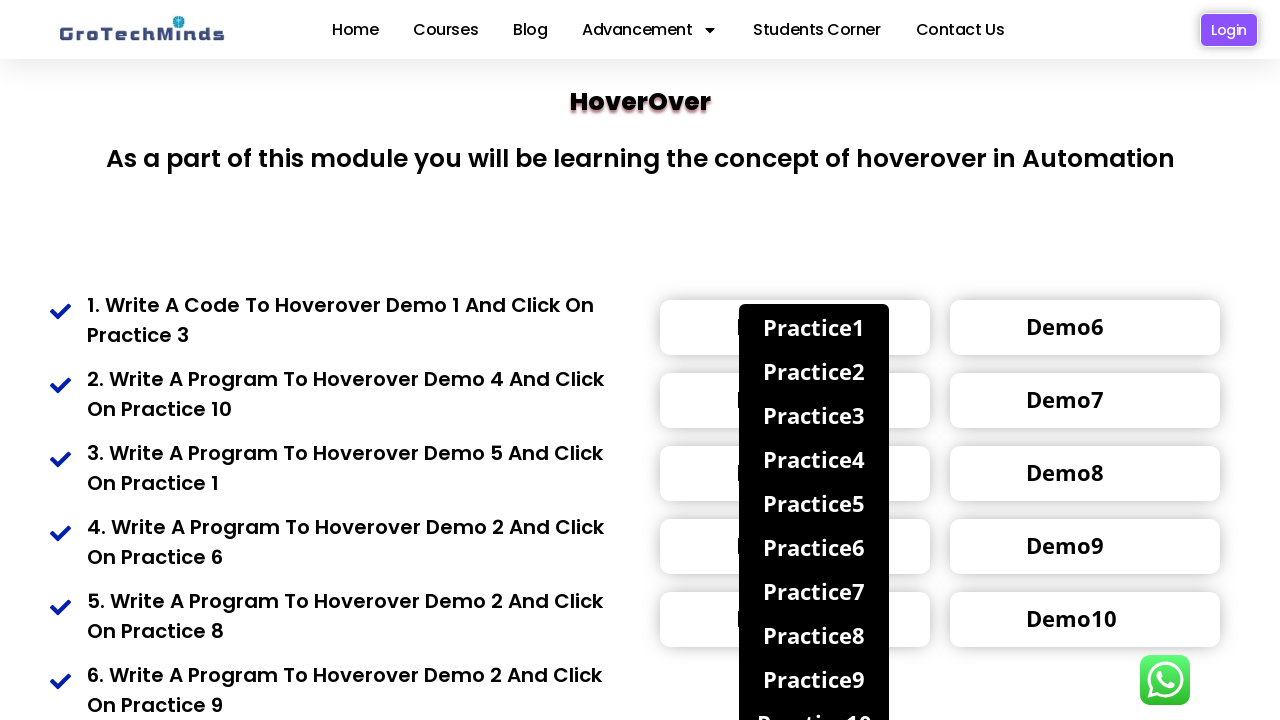

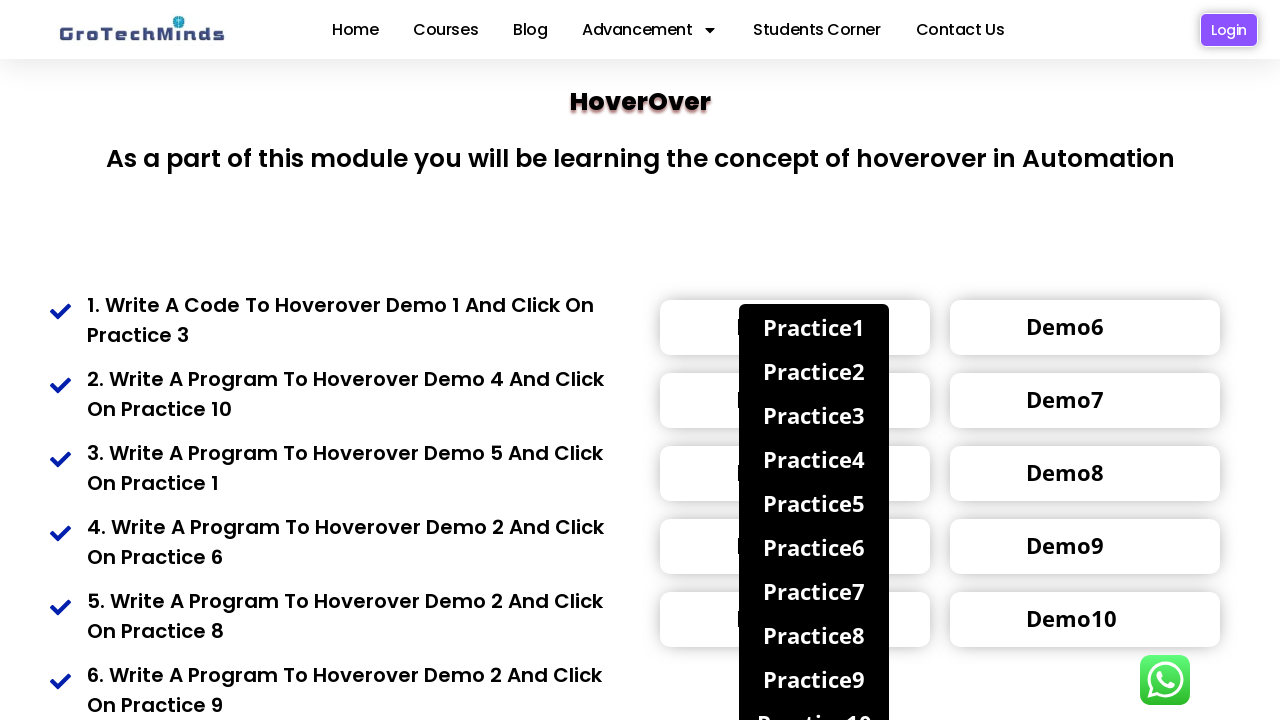